Tests alert dialog handling by clicking an alert button and accepting the alert box

Starting URL: https://testautomationpractice.blogspot.com/

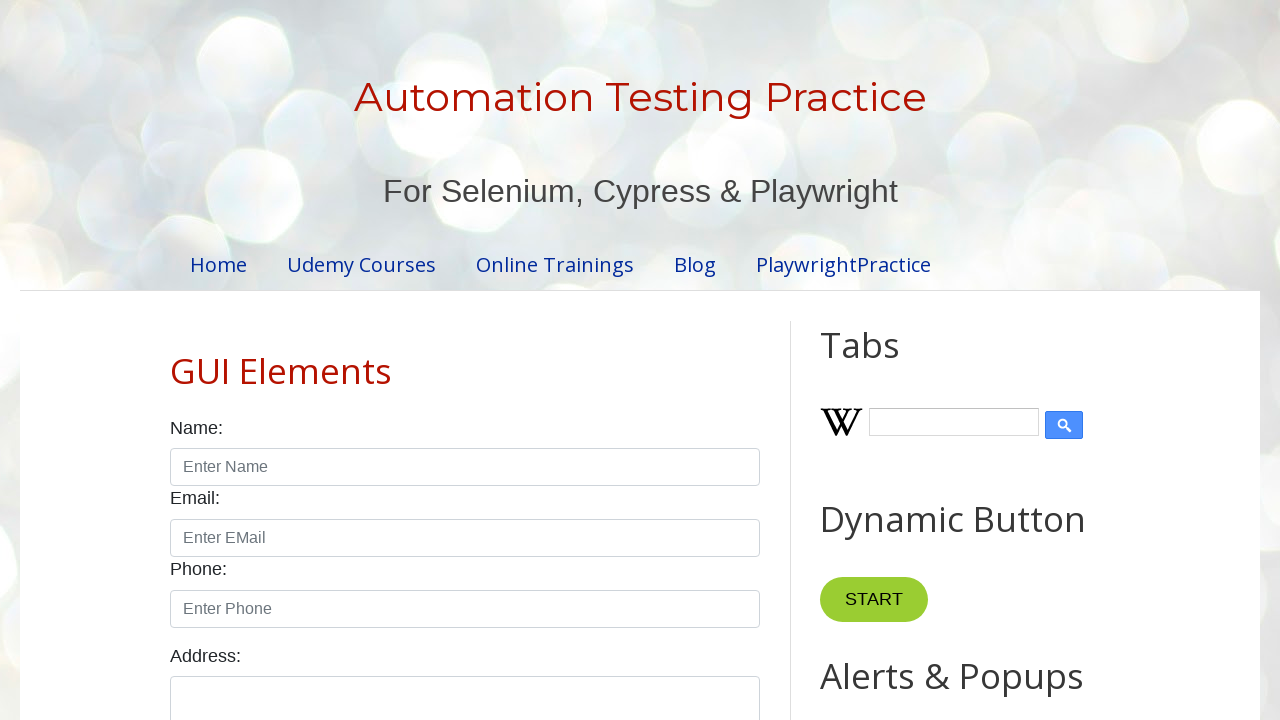

Accepted the alert dialog
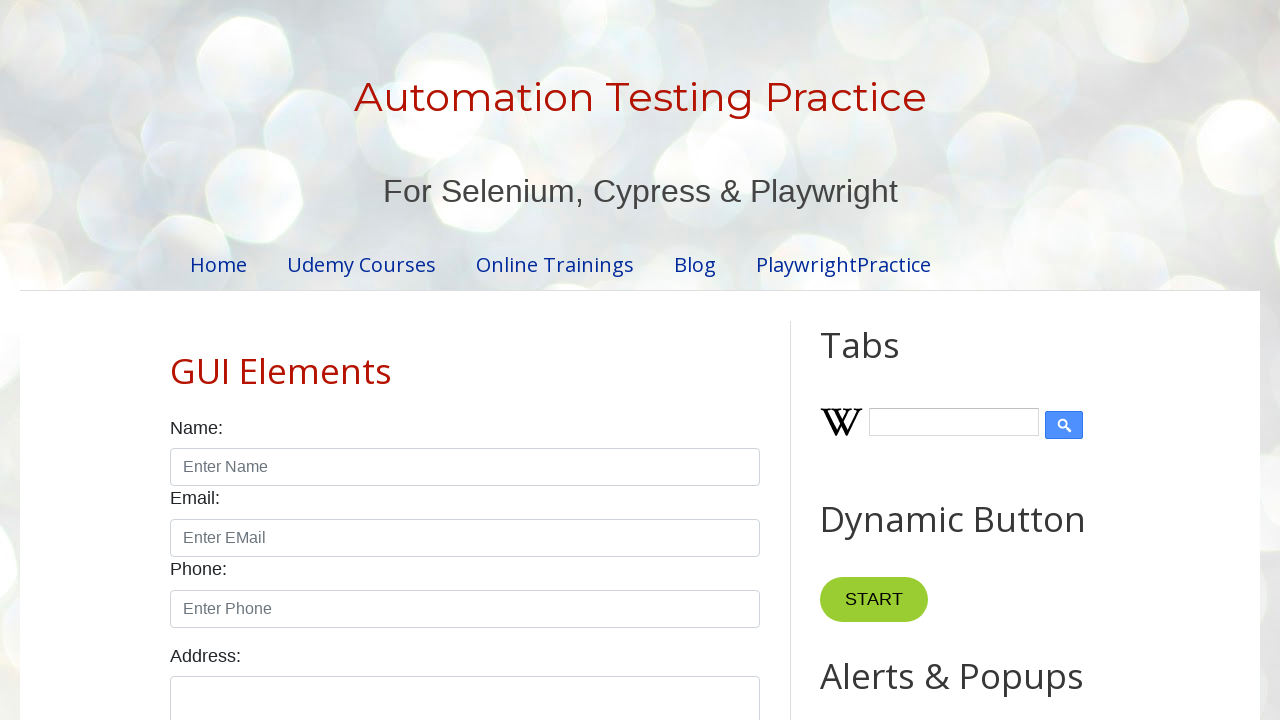

Clicked alert button to trigger alert dialog at (888, 361) on #alertBtn
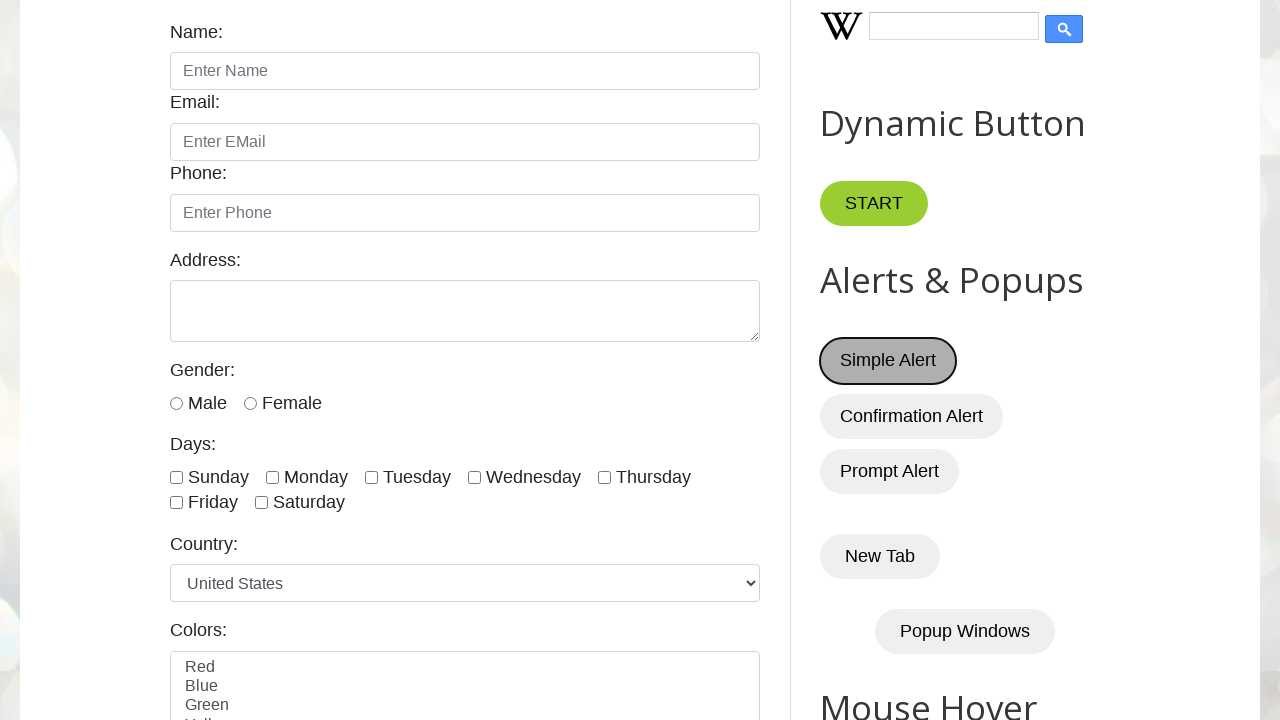

Waited 500ms for alert dialog to be processed
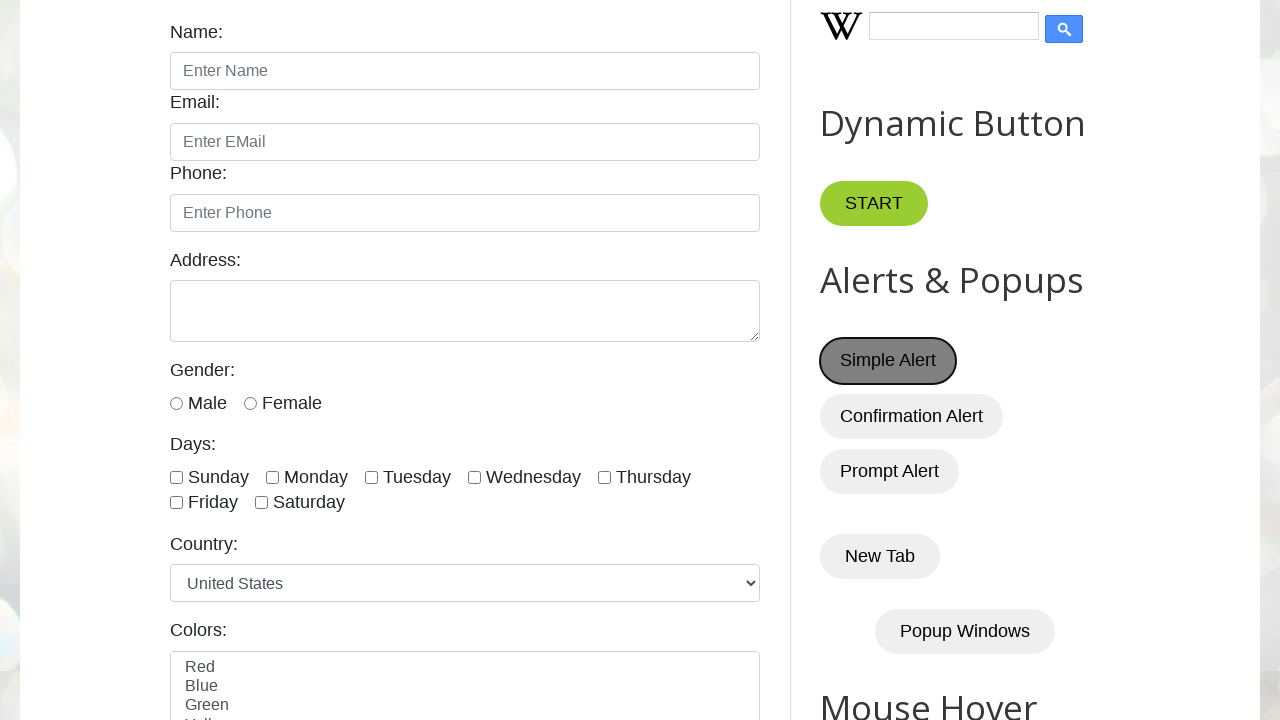

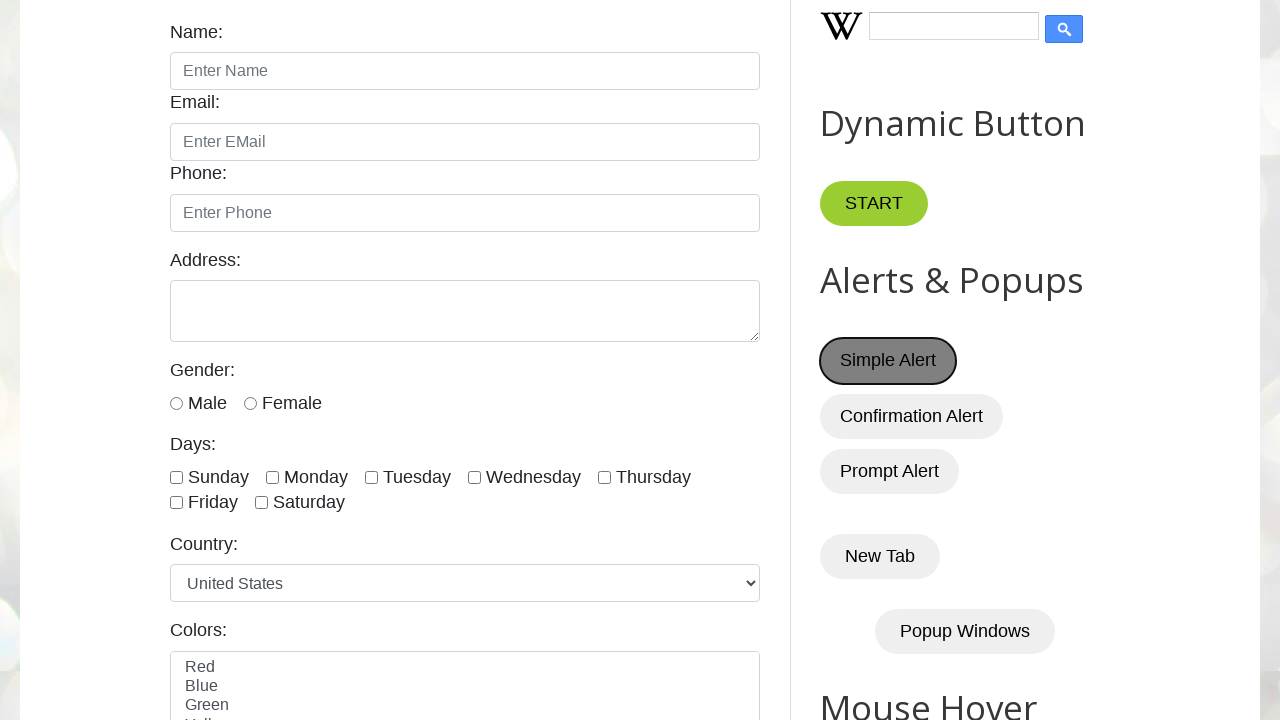